Tests simple drag and drop functionality by dragging an element from the source to the drop target on the Simple tab

Starting URL: https://demoqa.com/droppable

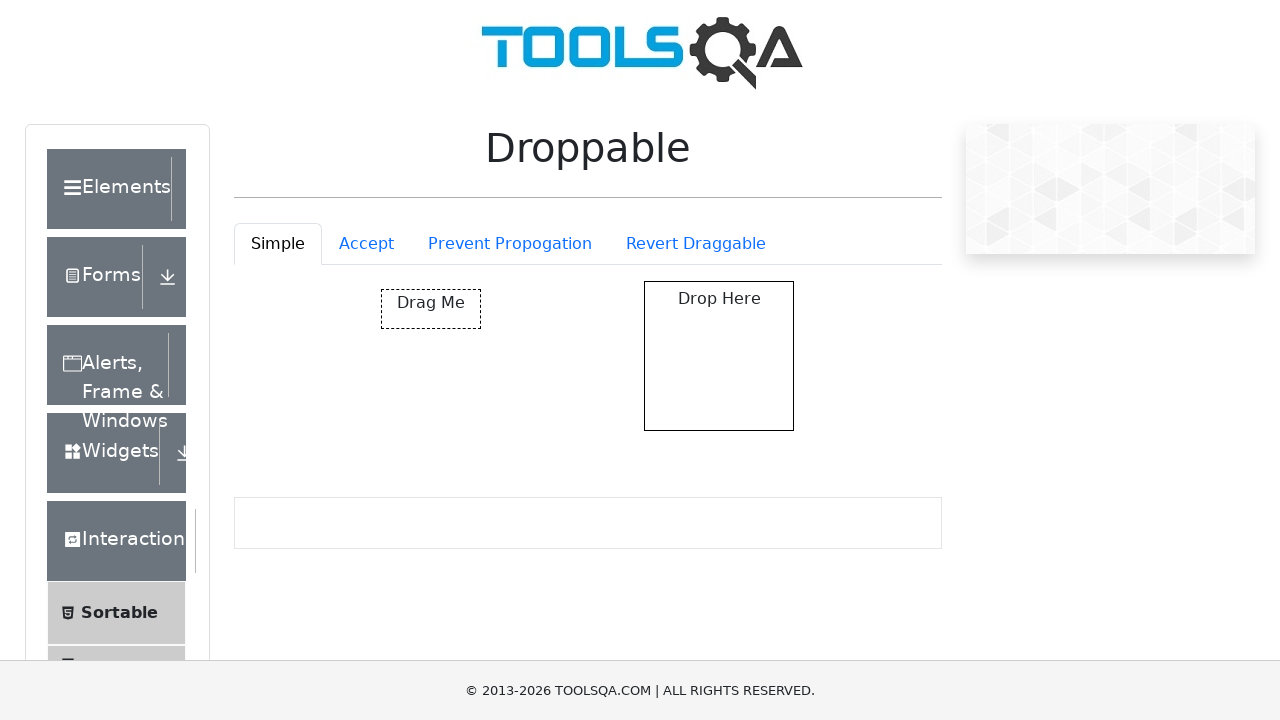

Located draggable element in simple drop container
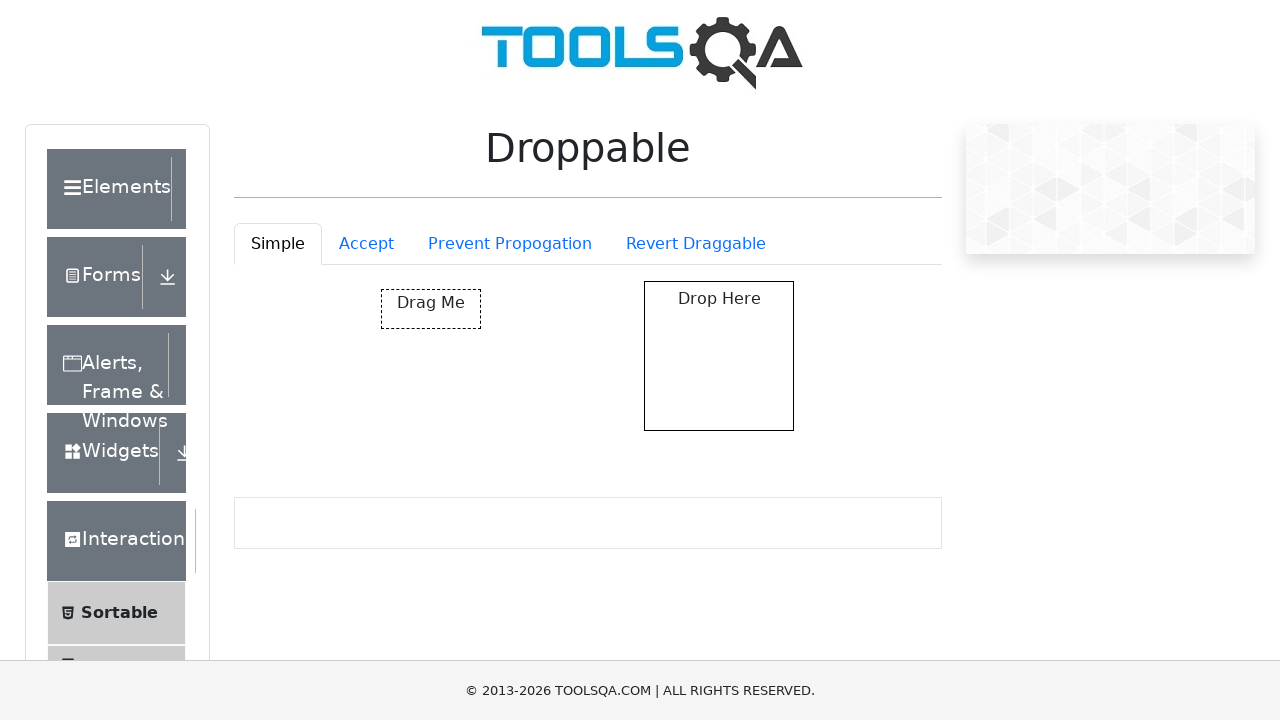

Located drop target element
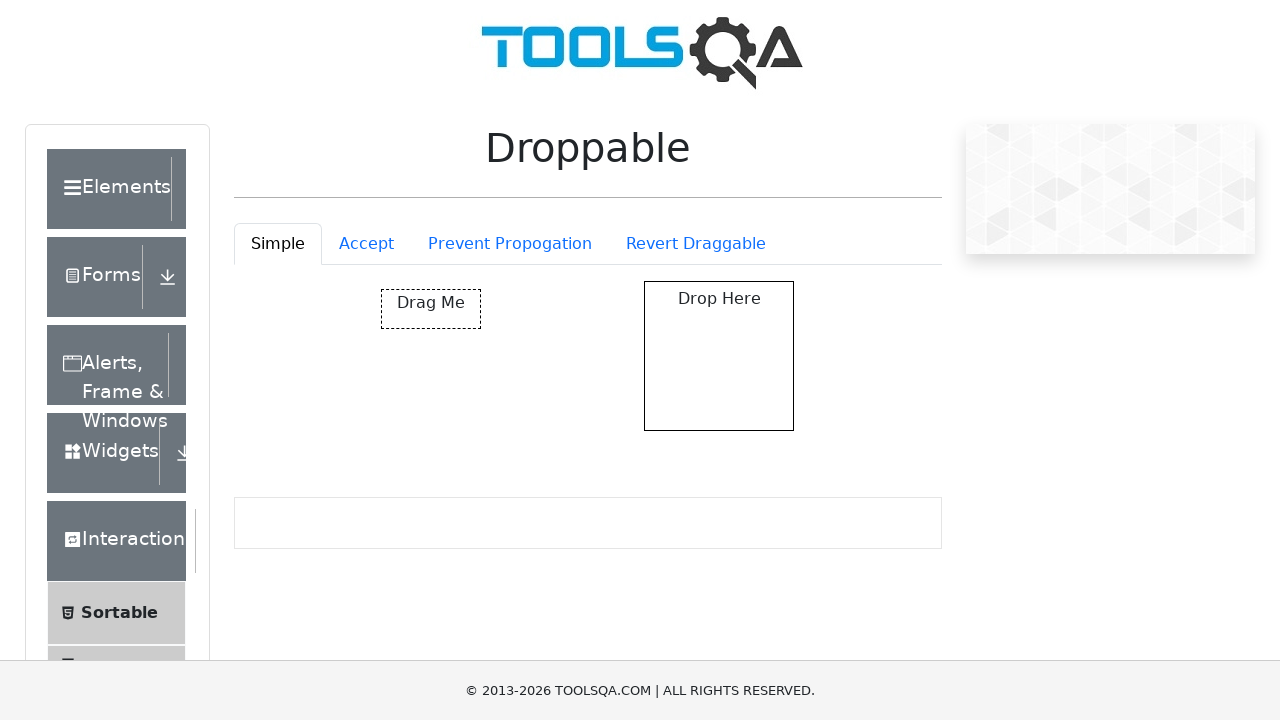

Dragged element from source to drop target on Simple tab at (719, 356)
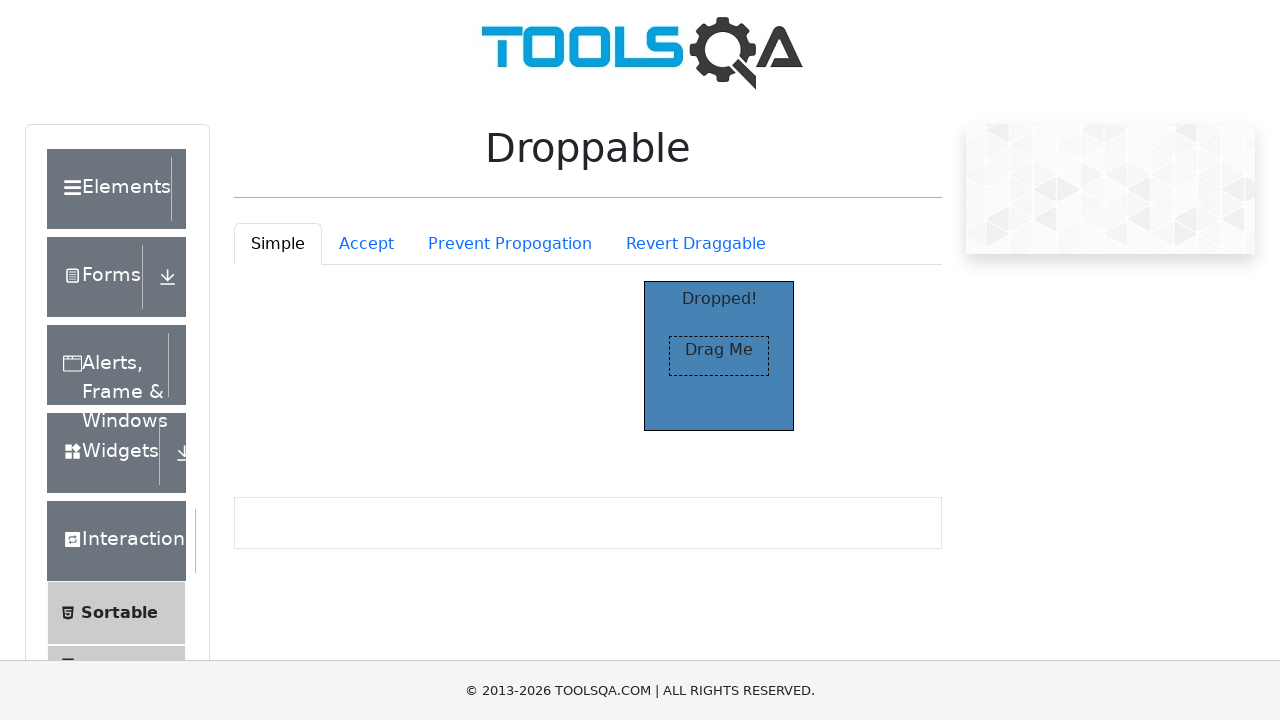

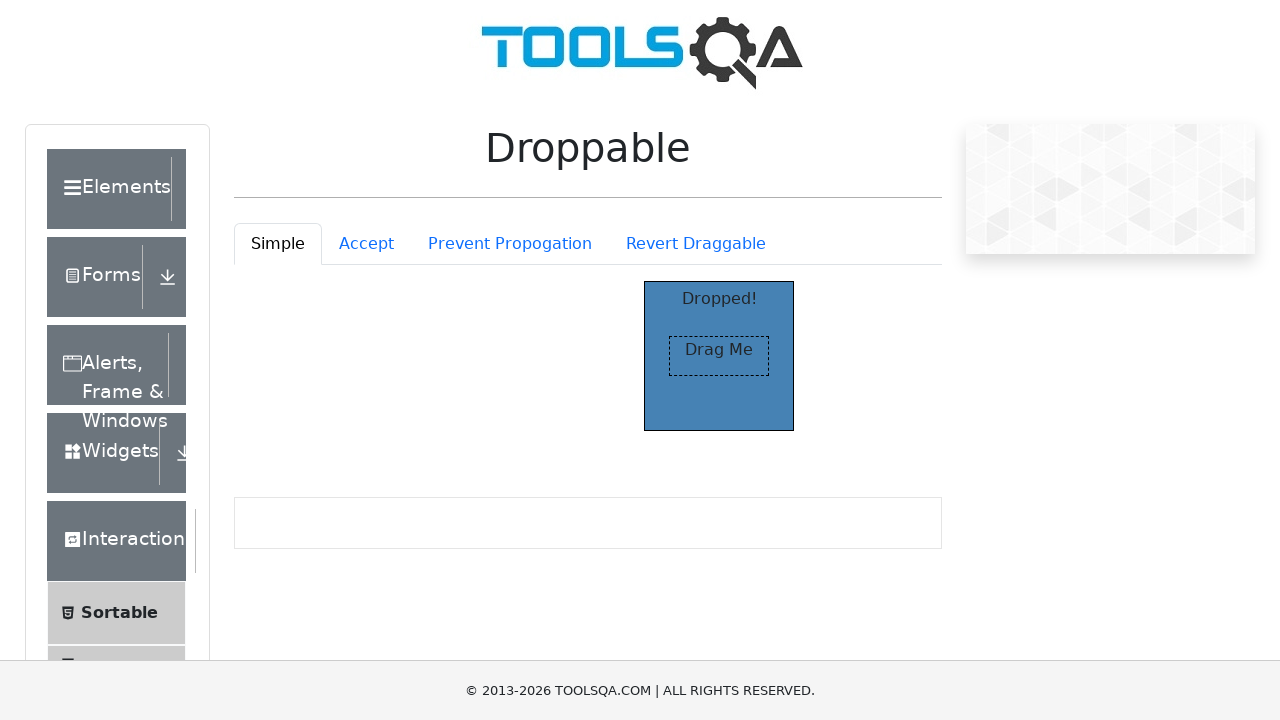